Tests clearing the complete state of all items by checking and unchecking toggle all

Starting URL: https://demo.playwright.dev/todomvc

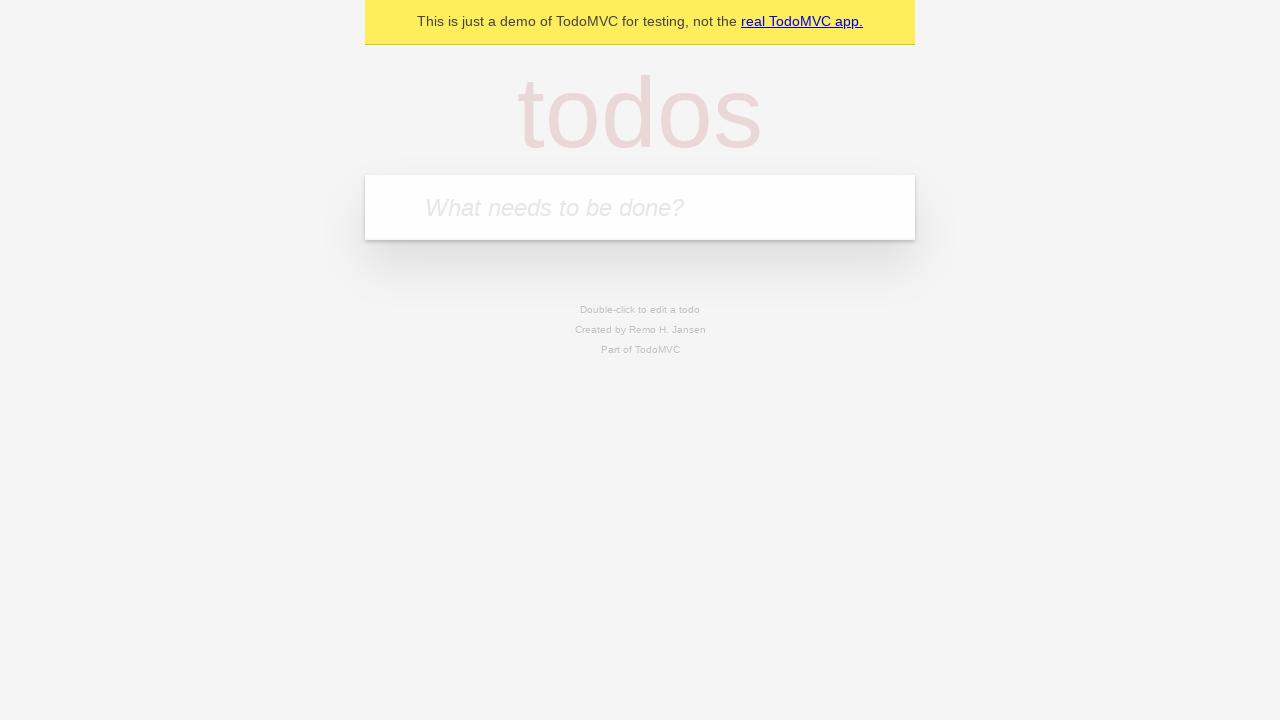

Filled first todo input with 'buy some cheese' on internal:attr=[placeholder="What needs to be done?"i]
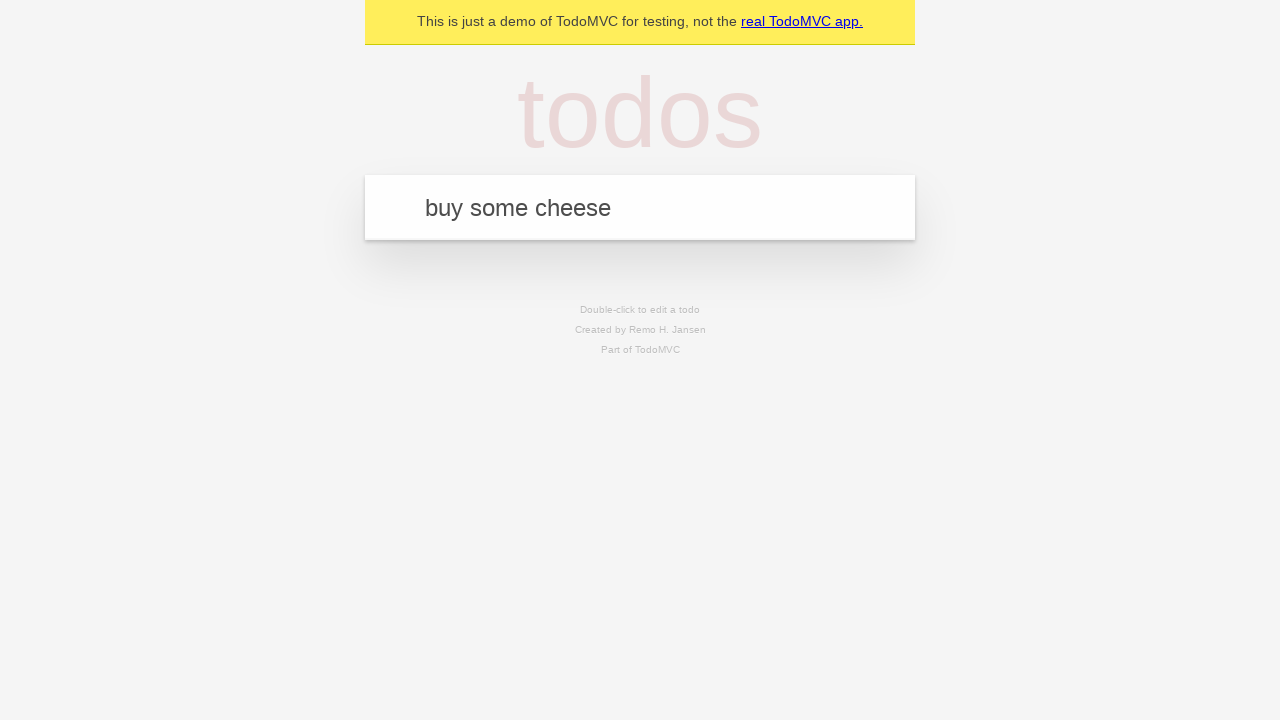

Pressed Enter to add first todo on internal:attr=[placeholder="What needs to be done?"i]
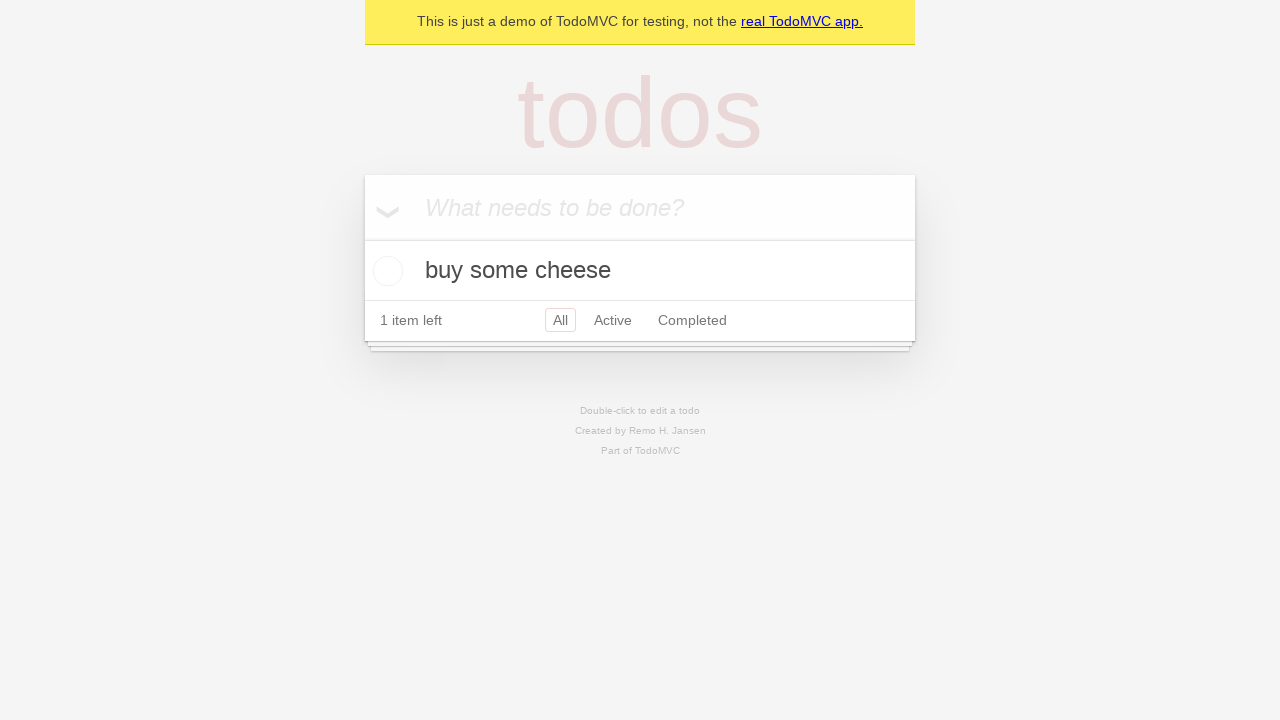

Filled second todo input with 'feed the cat' on internal:attr=[placeholder="What needs to be done?"i]
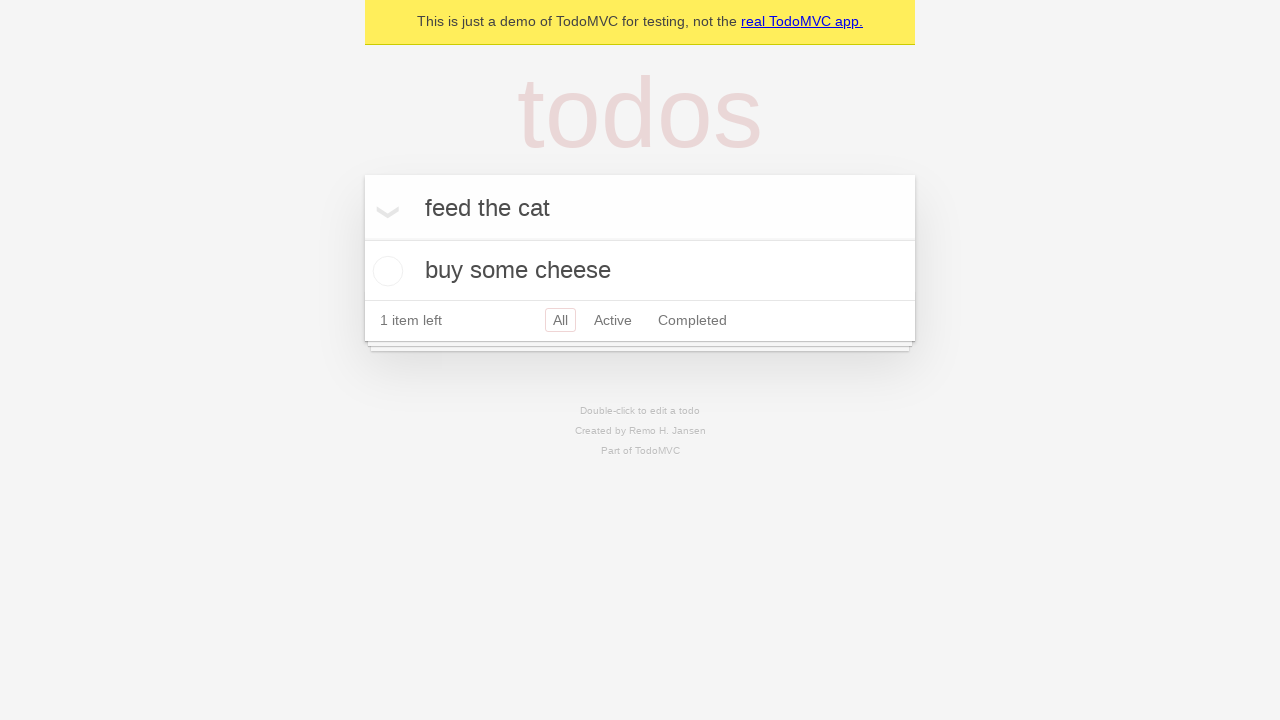

Pressed Enter to add second todo on internal:attr=[placeholder="What needs to be done?"i]
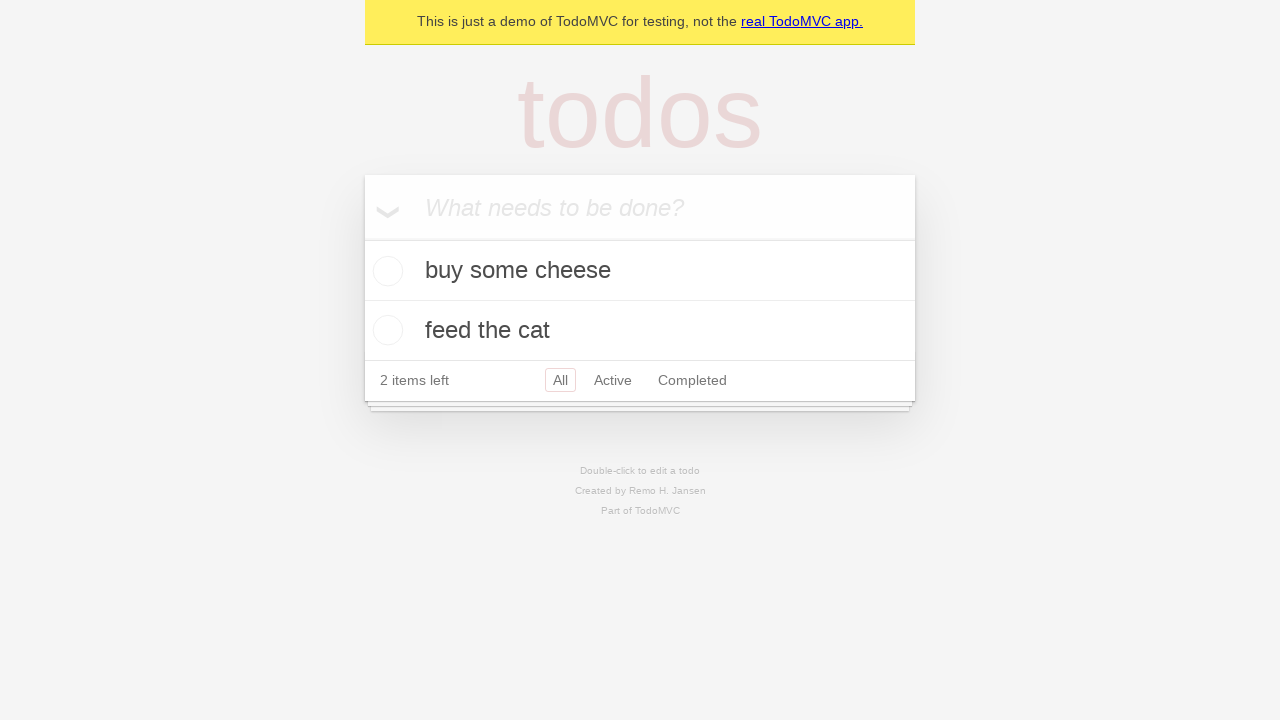

Filled third todo input with 'book a doctors appointment' on internal:attr=[placeholder="What needs to be done?"i]
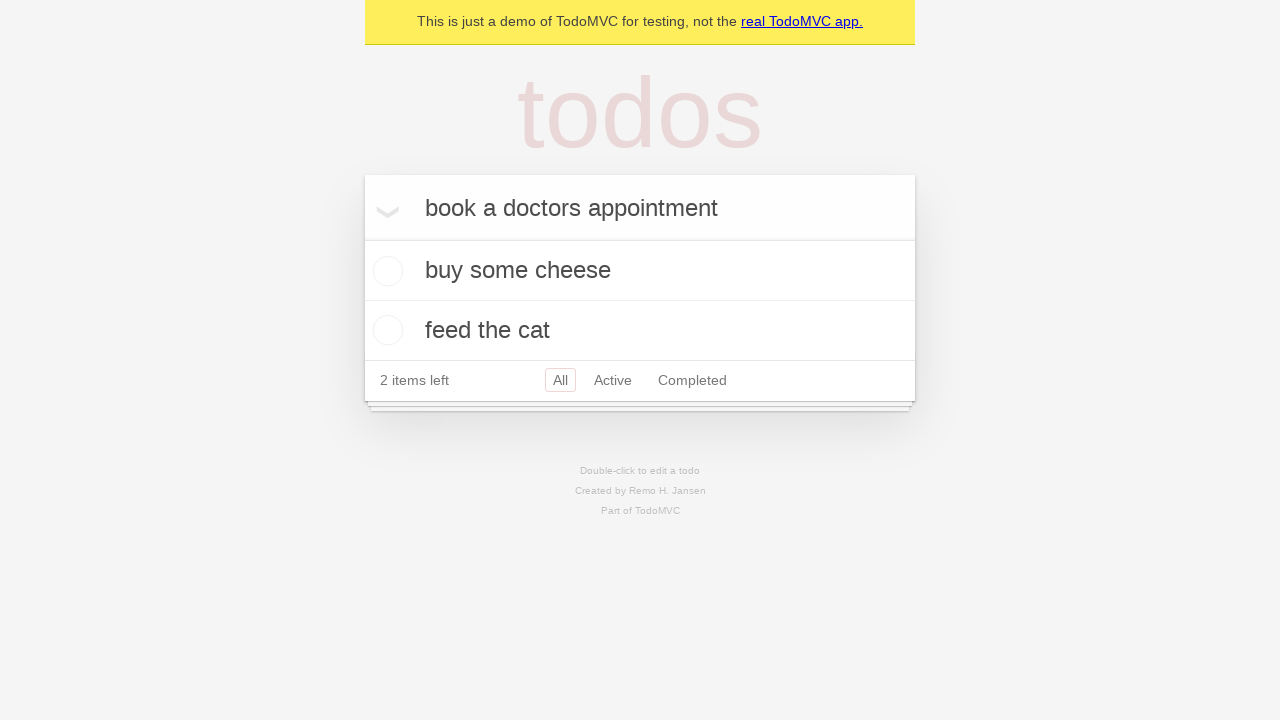

Pressed Enter to add third todo on internal:attr=[placeholder="What needs to be done?"i]
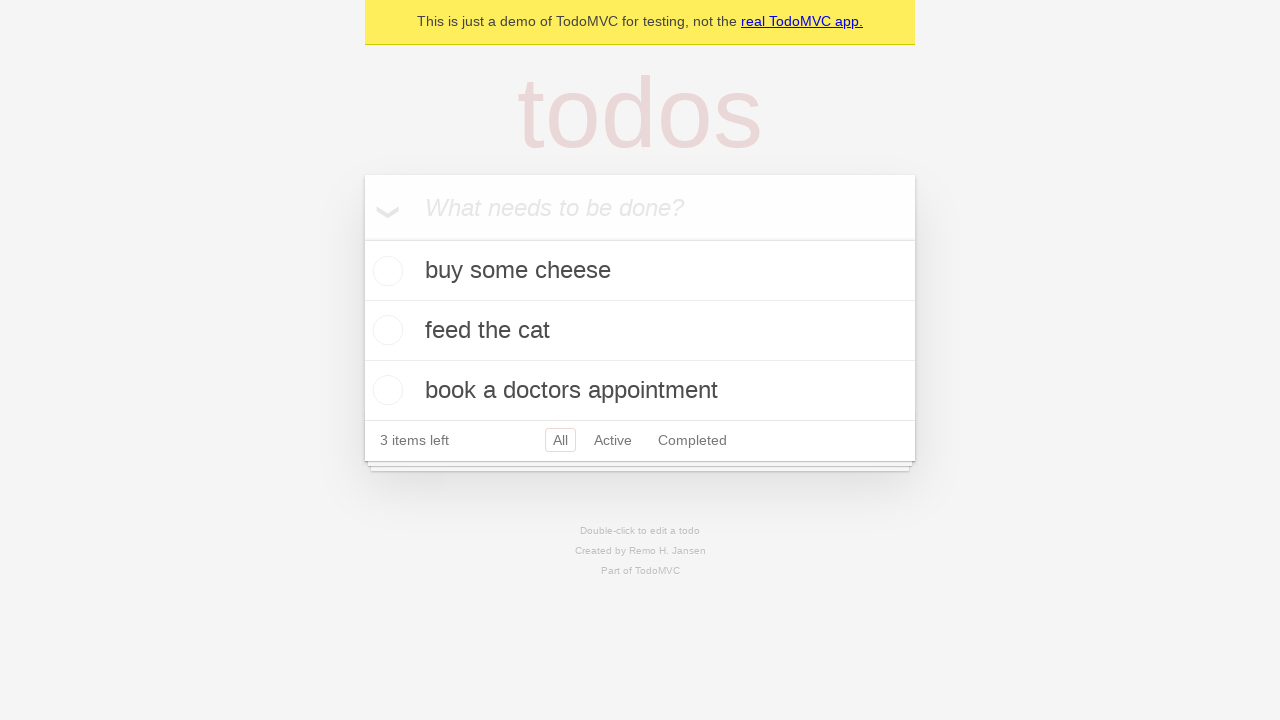

Located 'Mark all as complete' toggle checkbox
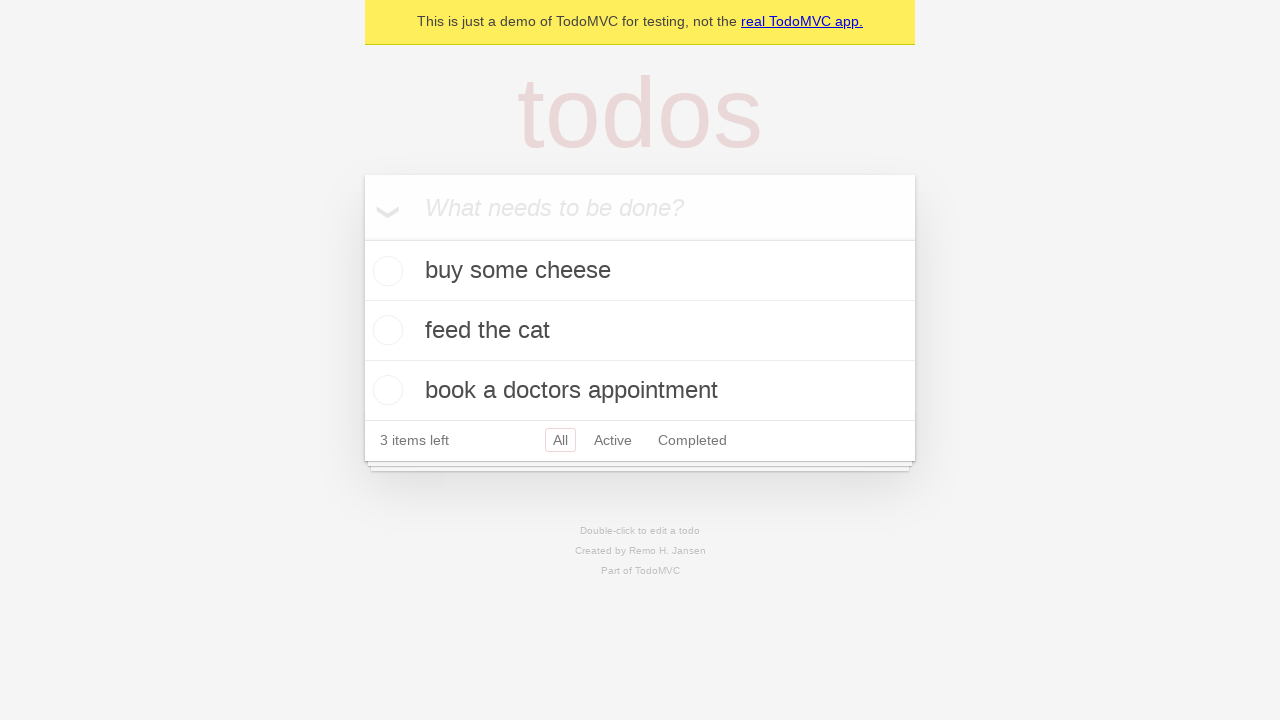

Checked toggle all checkbox to mark all todos as complete at (362, 238) on internal:label="Mark all as complete"i
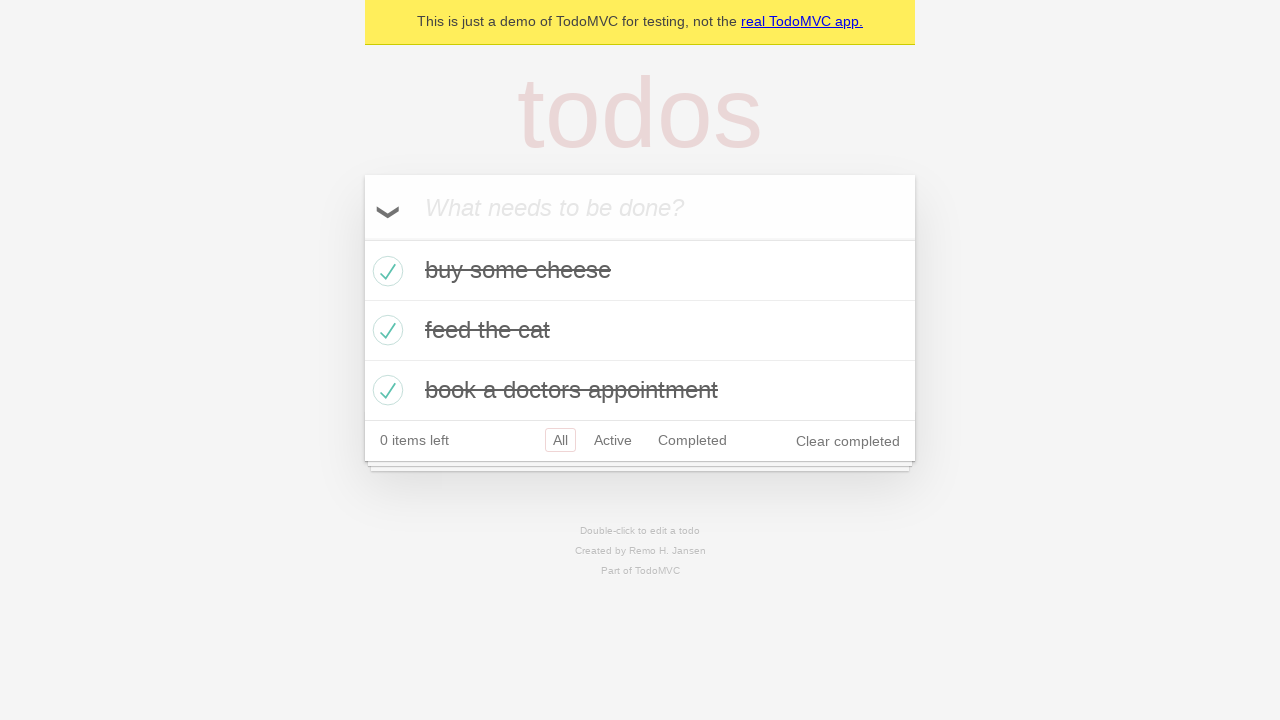

Unchecked toggle all checkbox to clear complete state of all todos at (362, 238) on internal:label="Mark all as complete"i
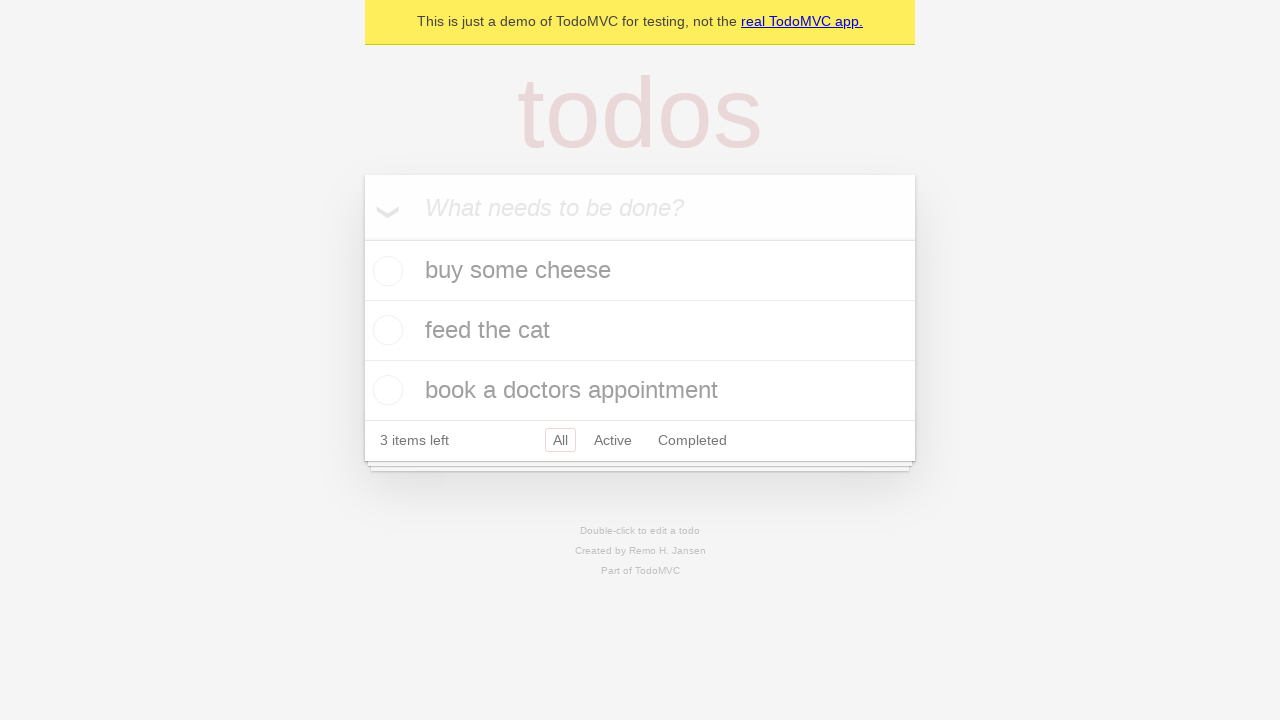

Waited for todo items to update after clearing complete state
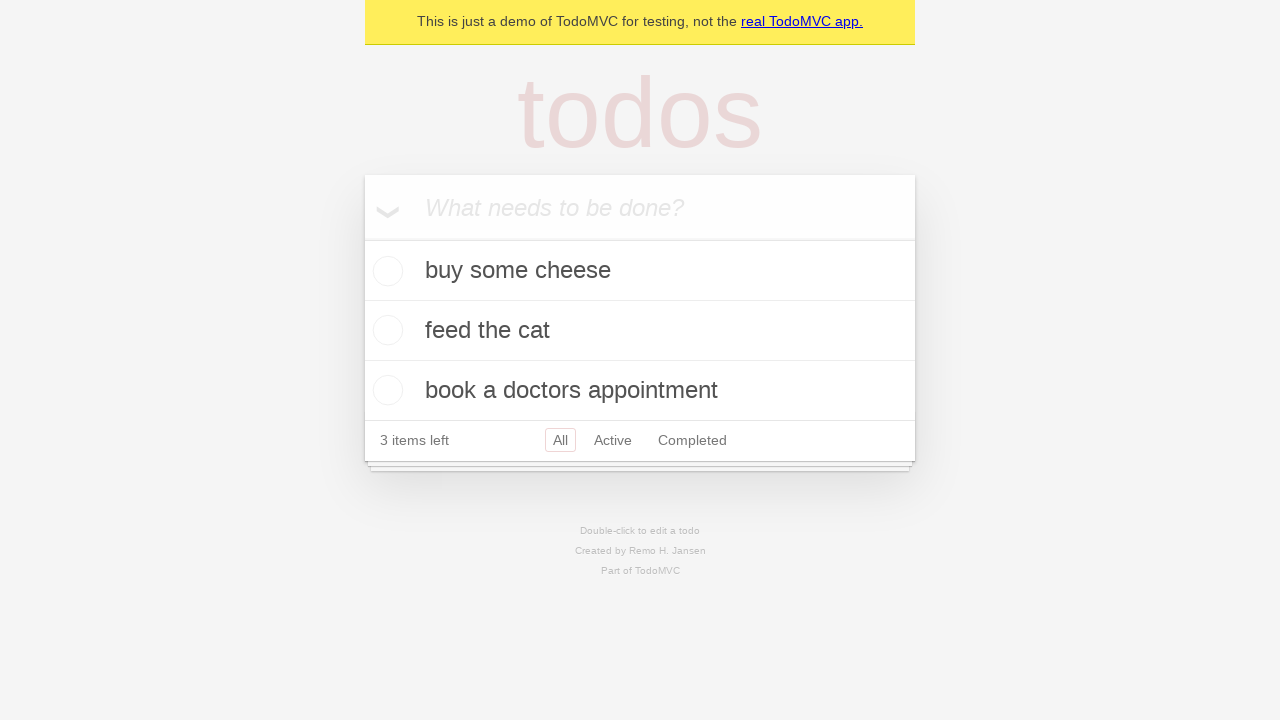

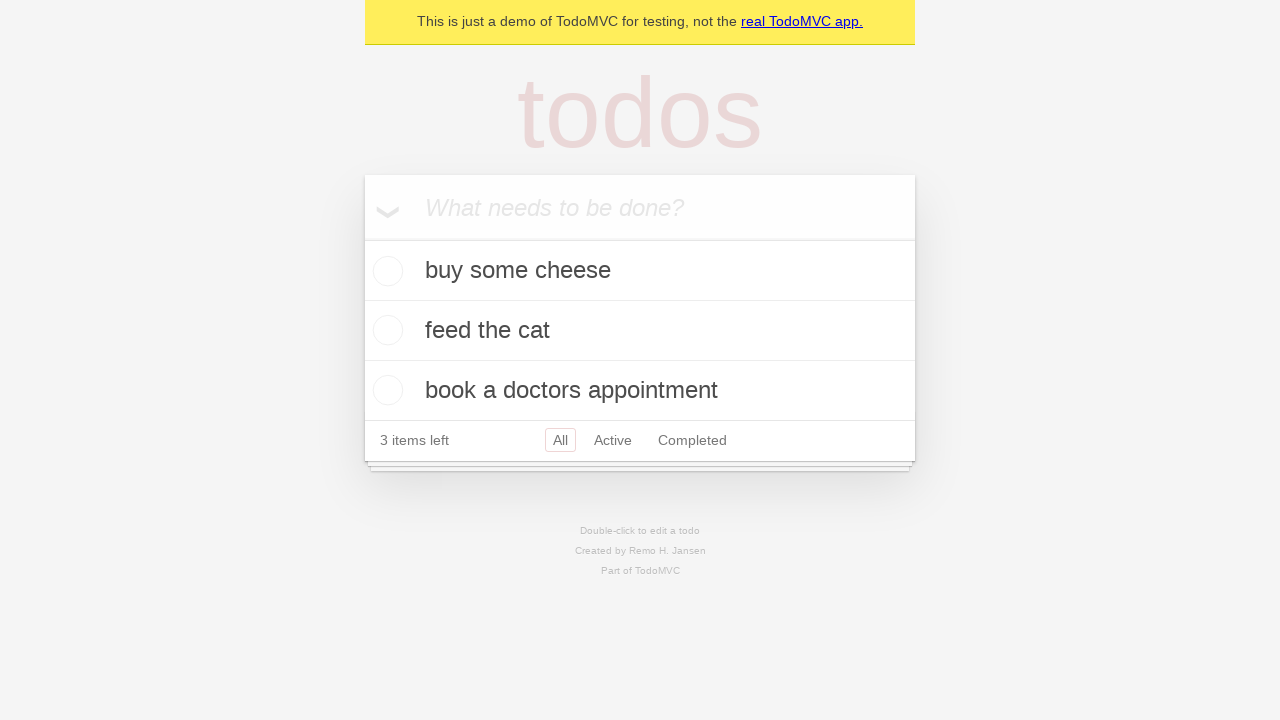